Tests browser window handling by clicking a button to open a new tab, switching to the new tab, closing it, and switching back to the parent window.

Starting URL: https://demoqa.com/browser-windows

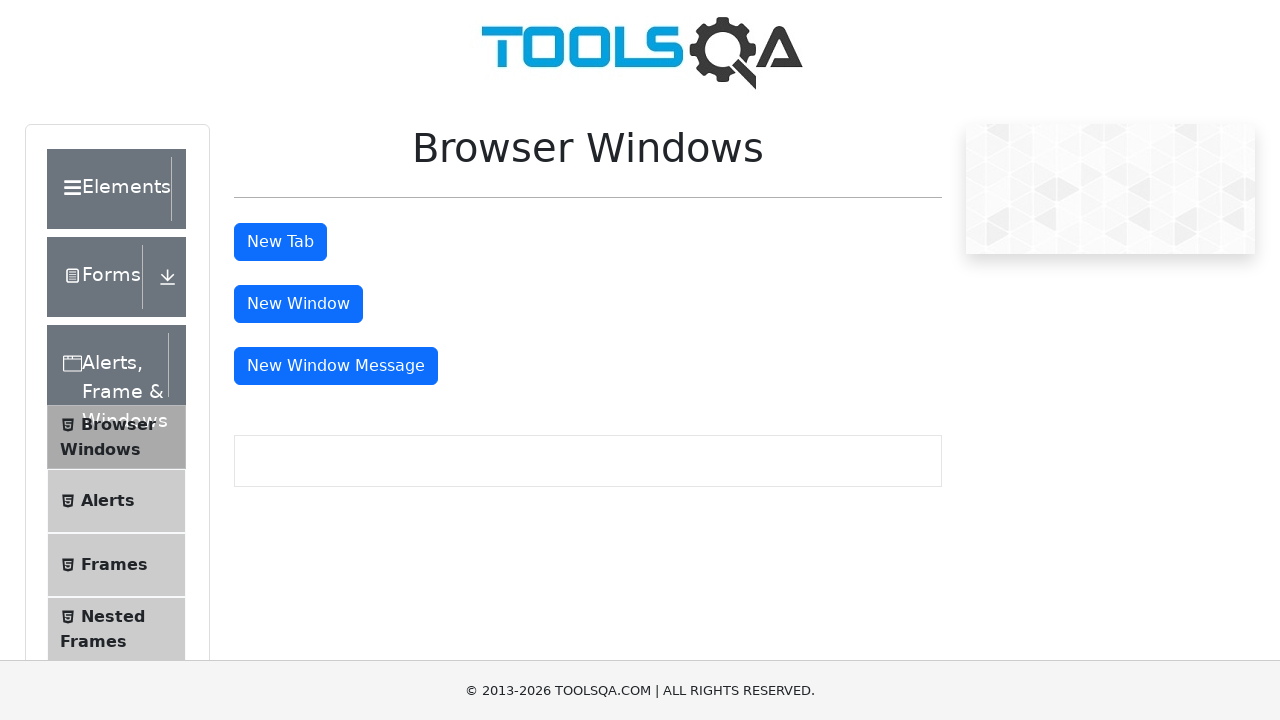

Clicked 'New Tab' button to open a new tab at (280, 242) on xpath=//button[.='New Tab']
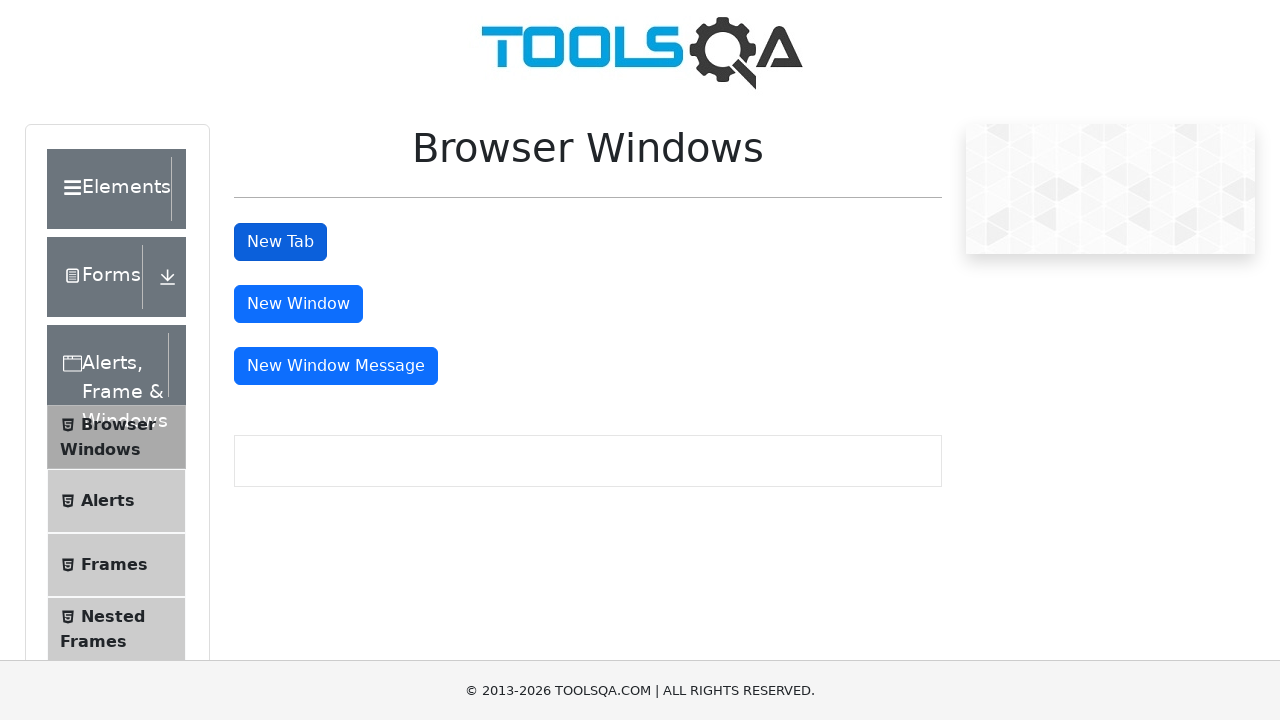

New tab opened and captured at (280, 242) on xpath=//button[.='New Tab']
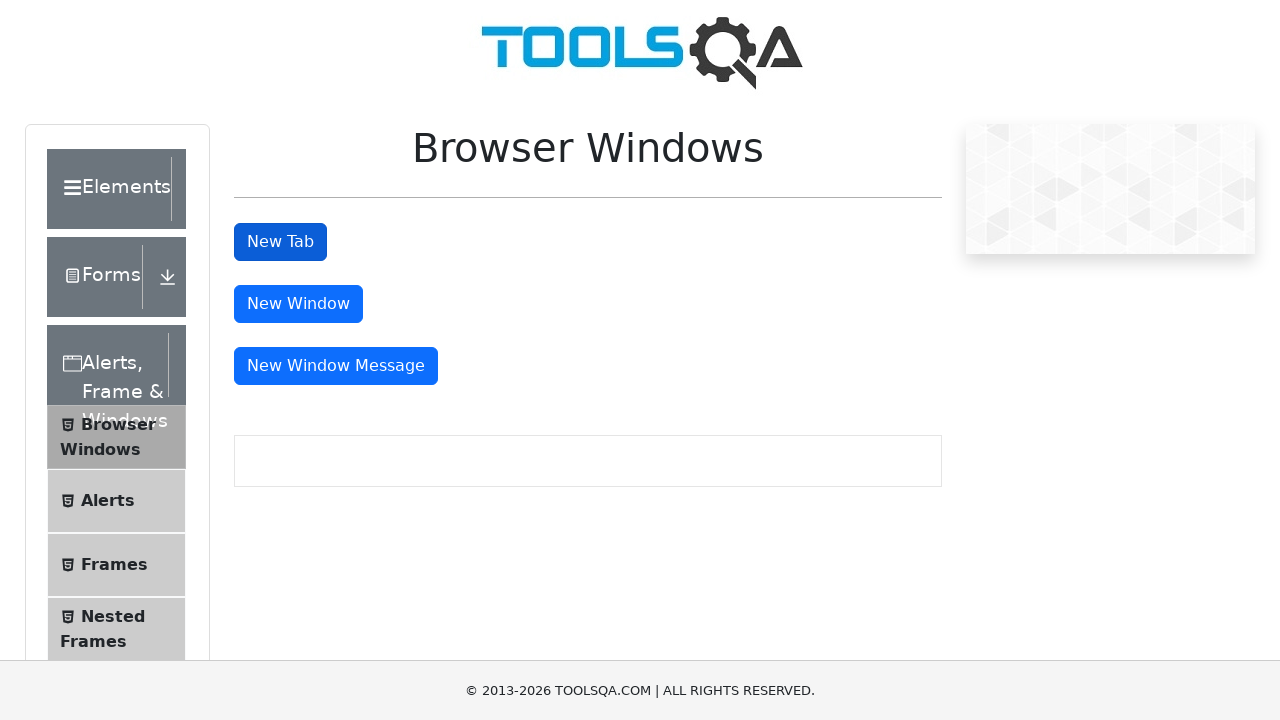

Switched to new tab
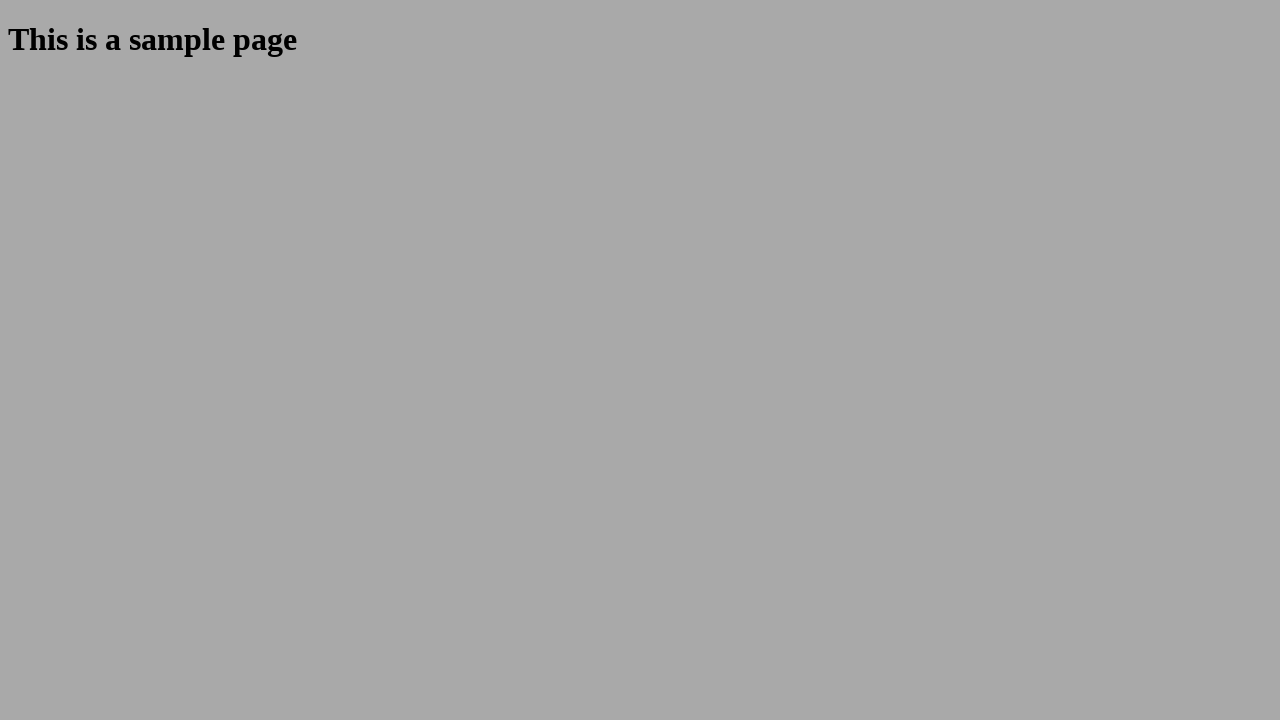

New tab loaded successfully
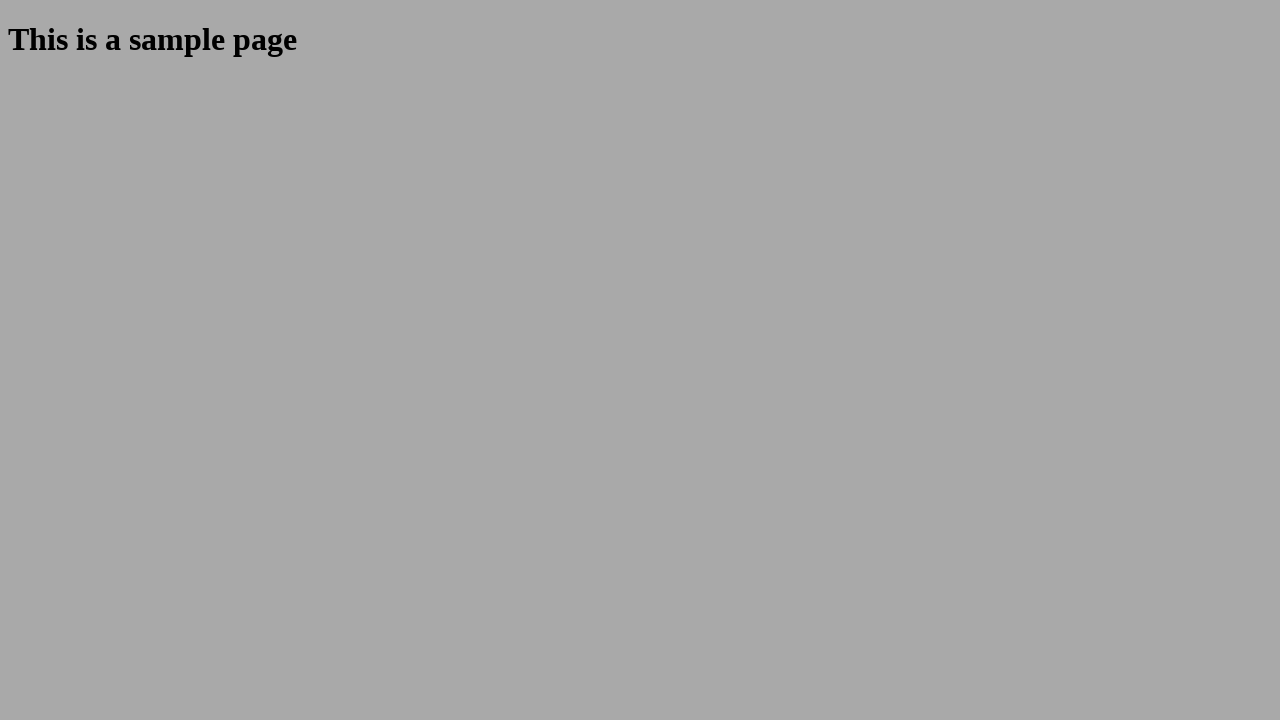

Closed the new tab
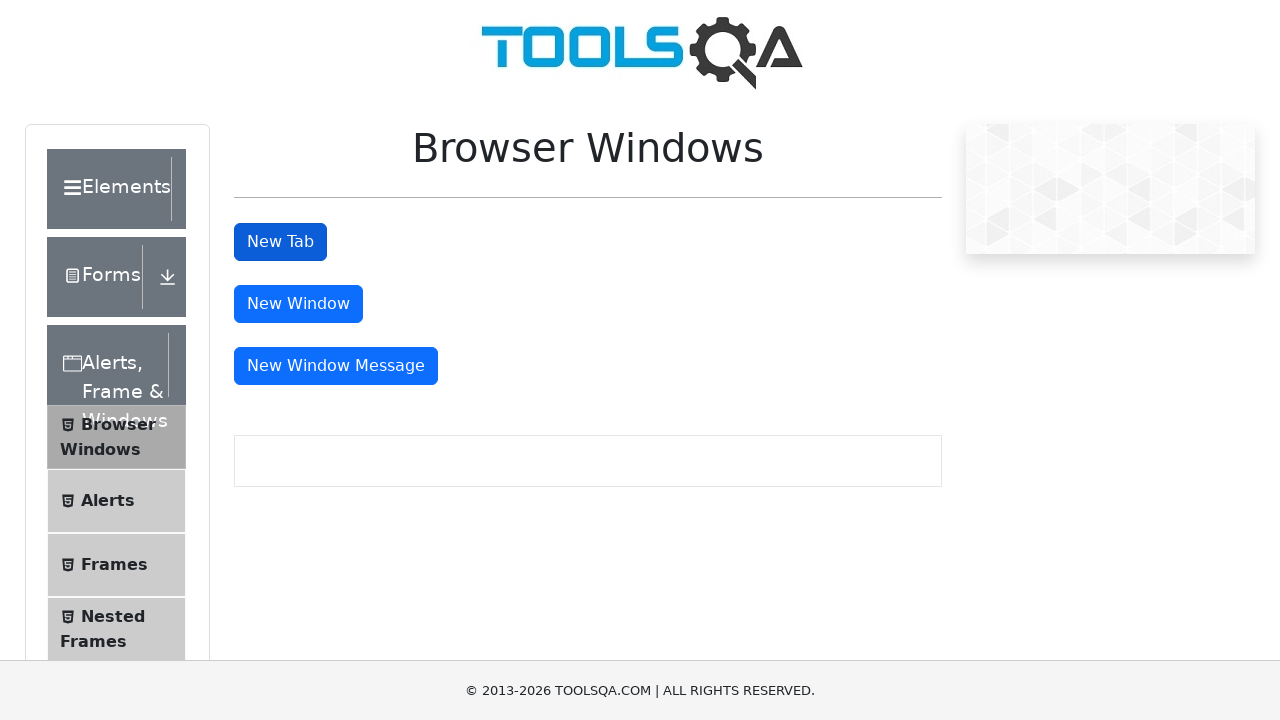

Waited 1 second and switched back to parent window
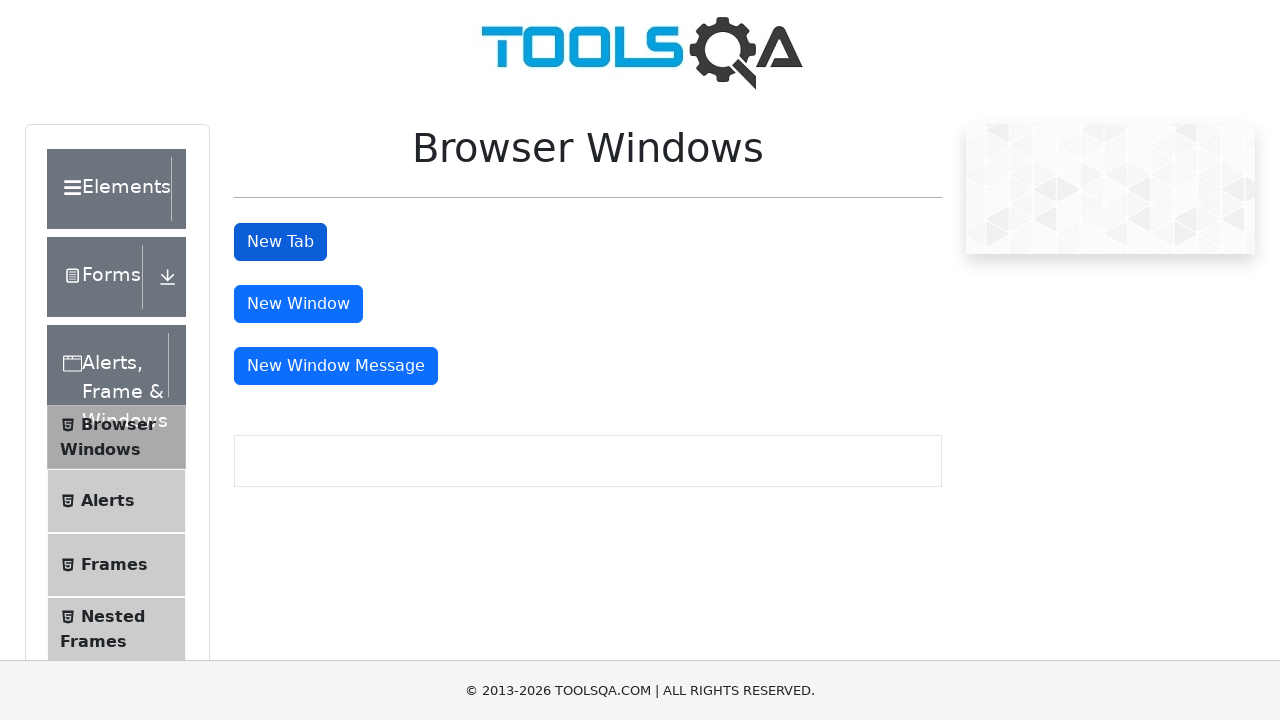

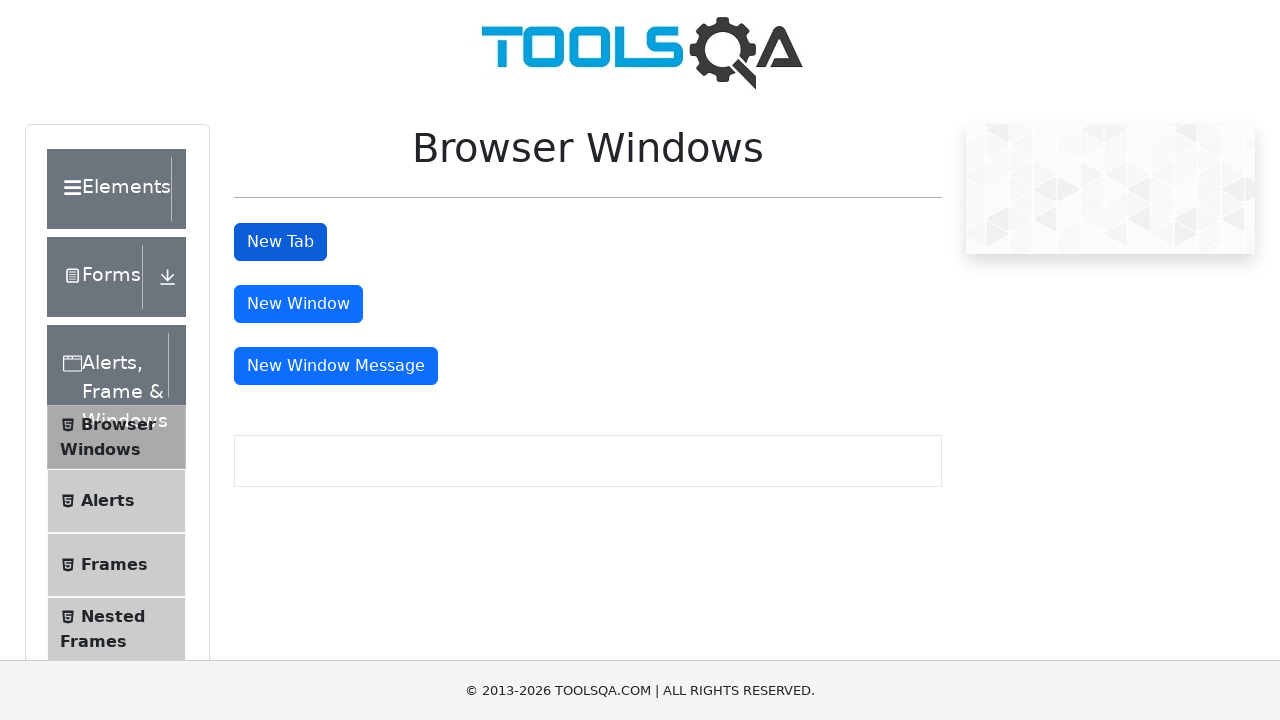